Tests window handling by clicking a link that opens a new window, switching between windows, and verifying content in each window

Starting URL: https://the-internet.herokuapp.com/windows

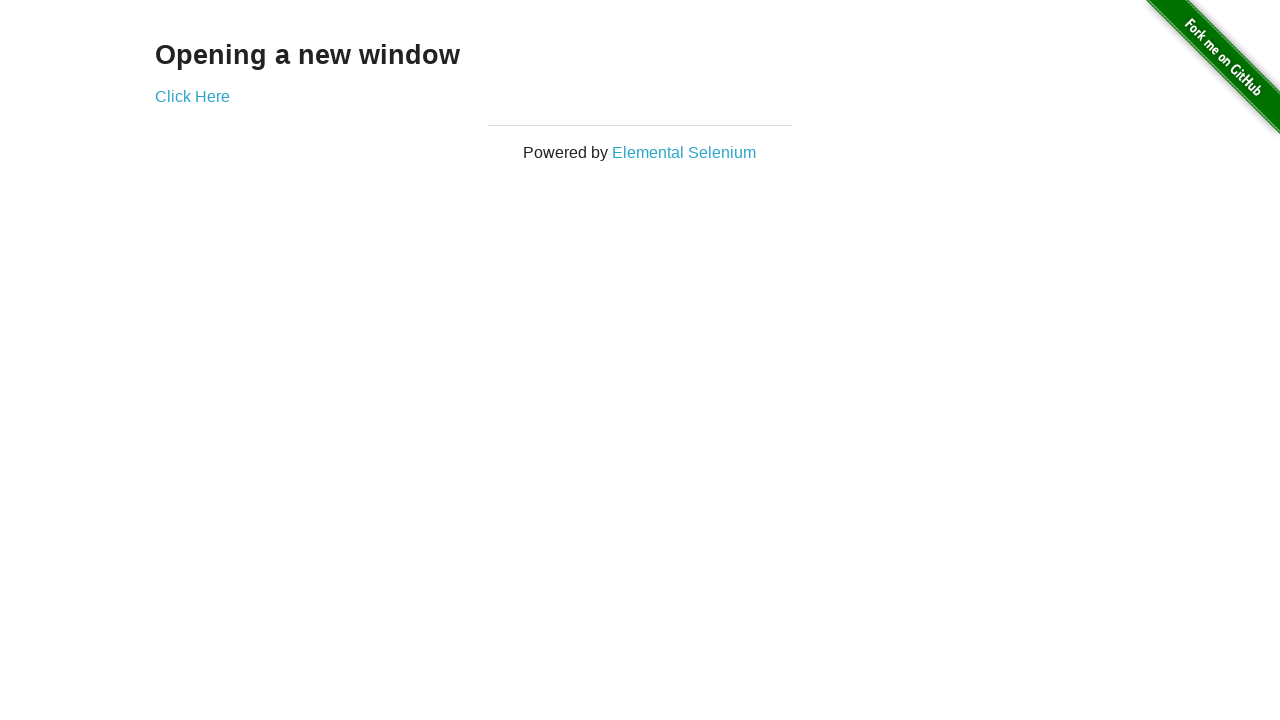

Clicked 'Click Here' link to open new window at (192, 96) on a:has-text('Click Here')
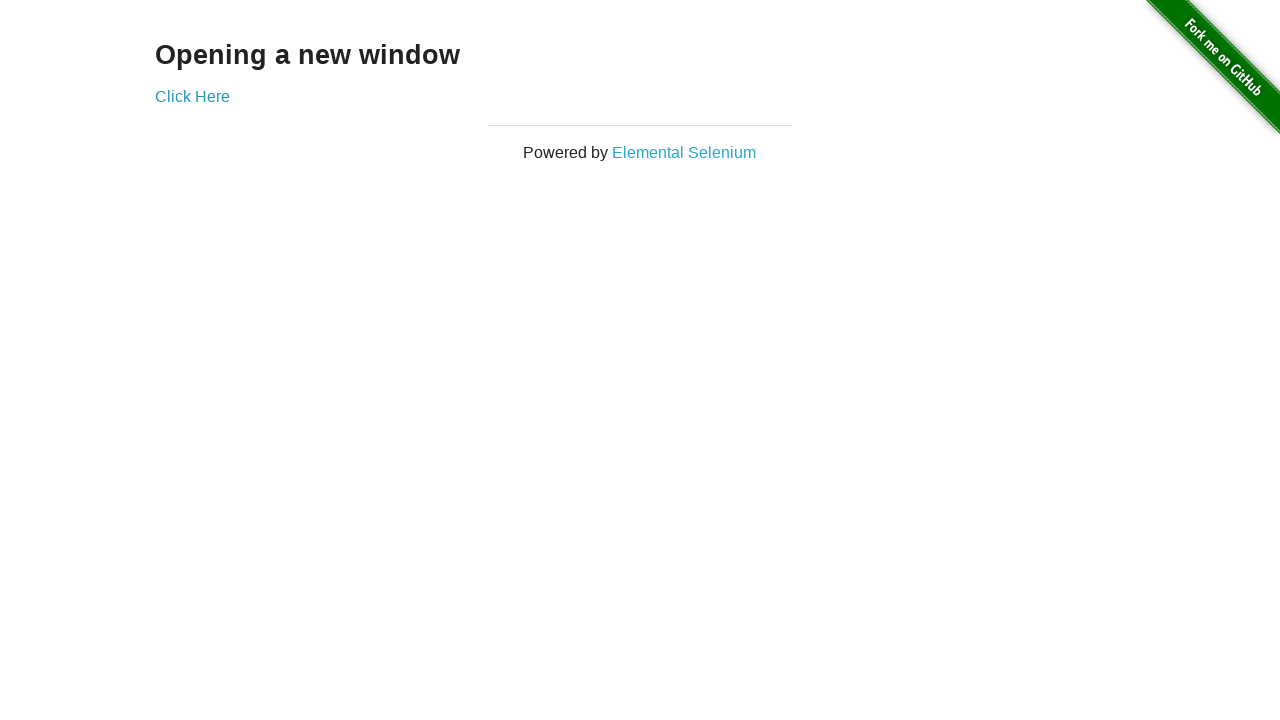

New window loaded and header element found
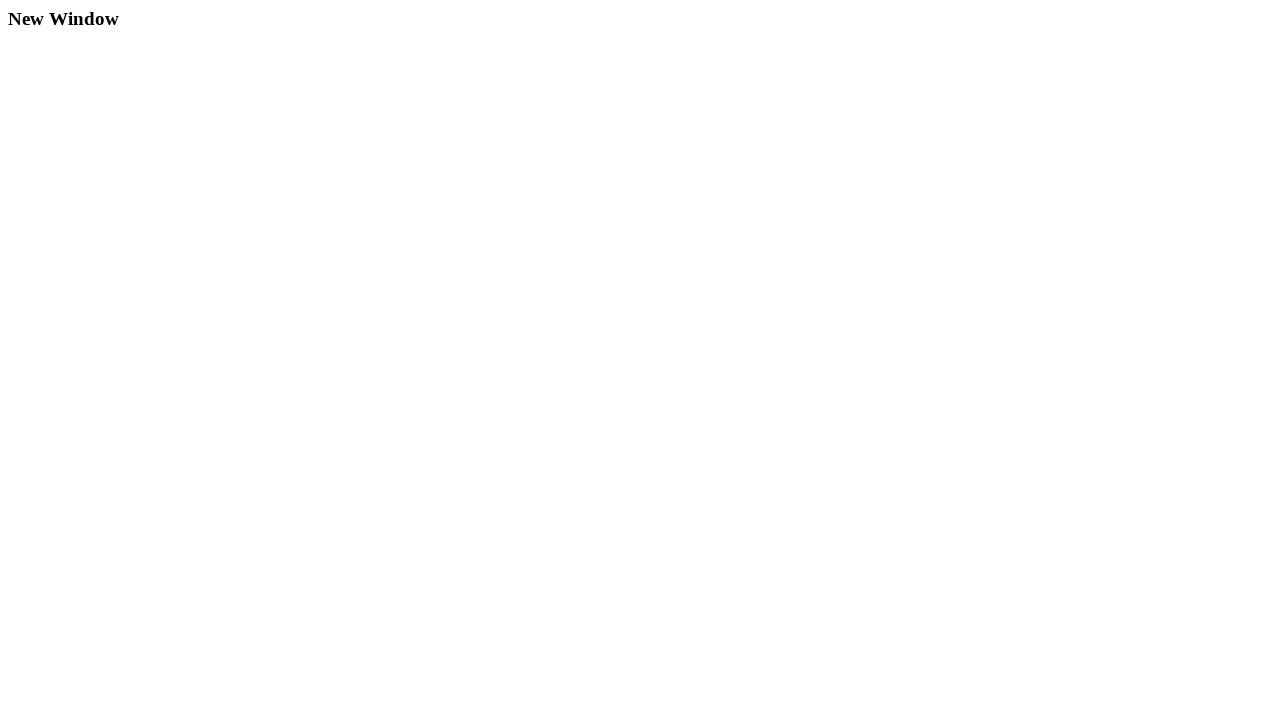

Retrieved text from new window header: 'New Window'
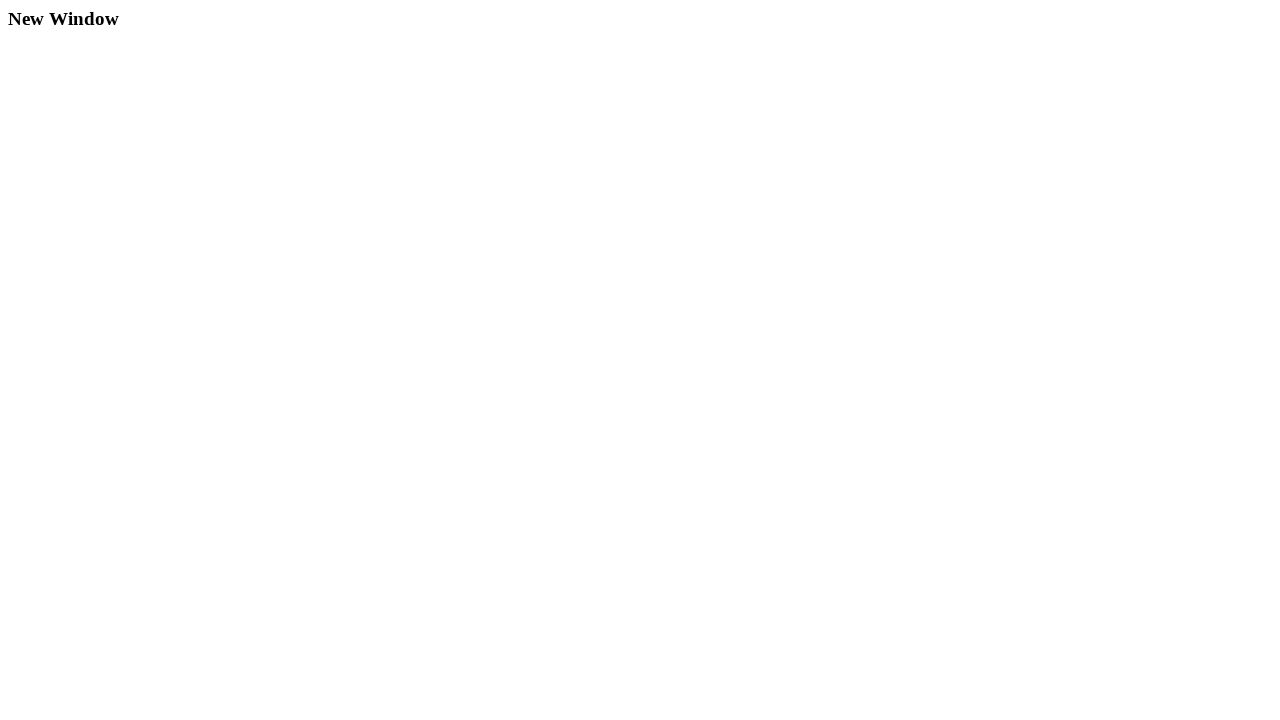

Retrieved text from original window header: 'Opening a new window'
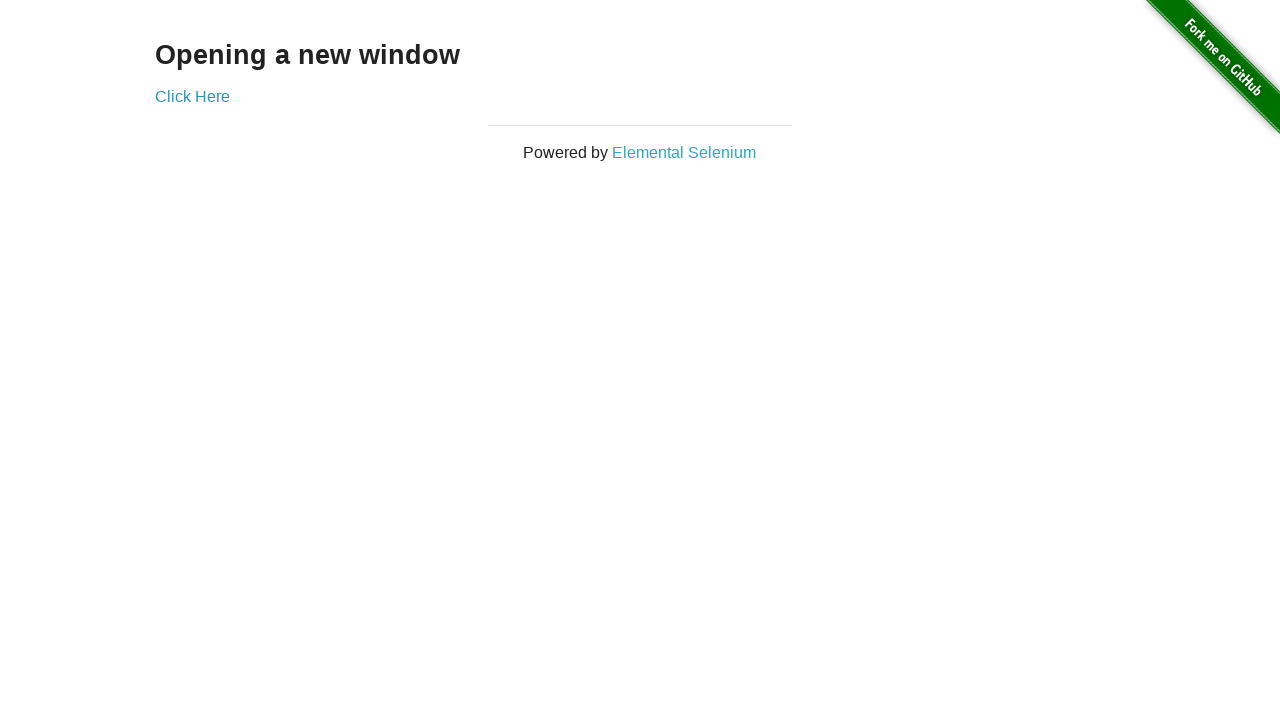

Closed the new window
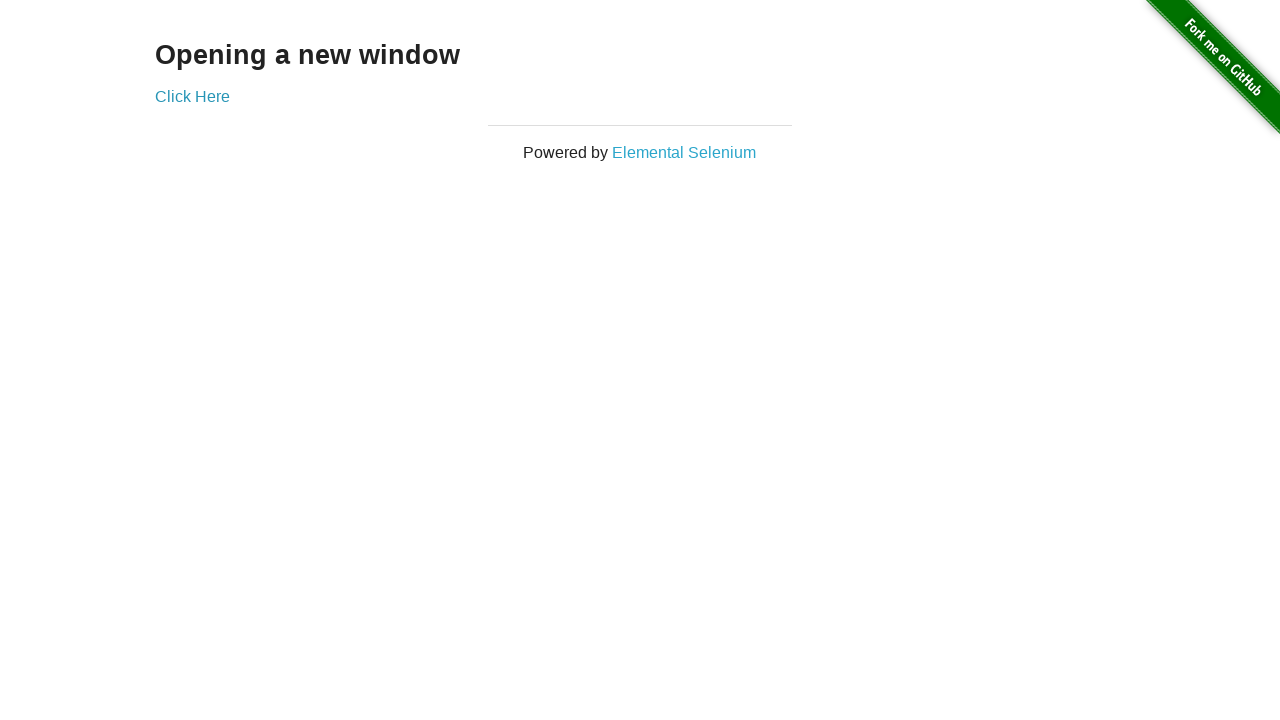

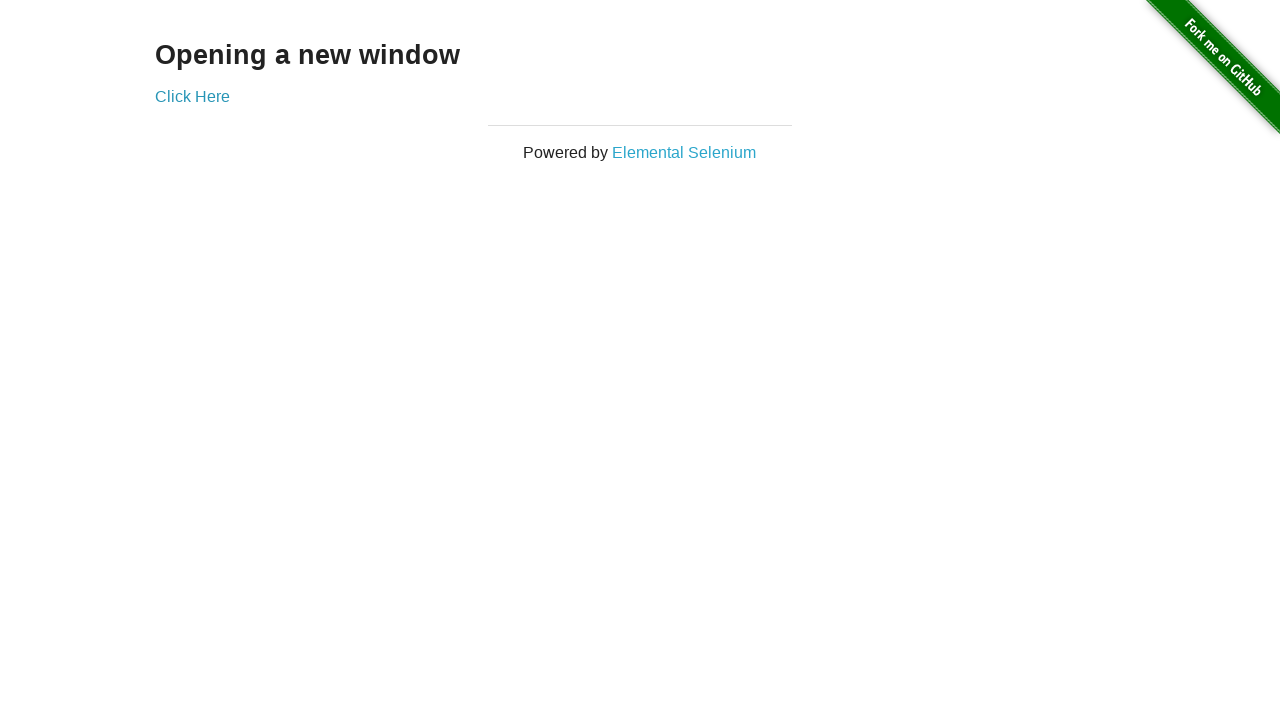